Tests radio button functionality by clicking through all radio buttons on the practice automation page

Starting URL: https://rahulshettyacademy.com/AutomationPractice/

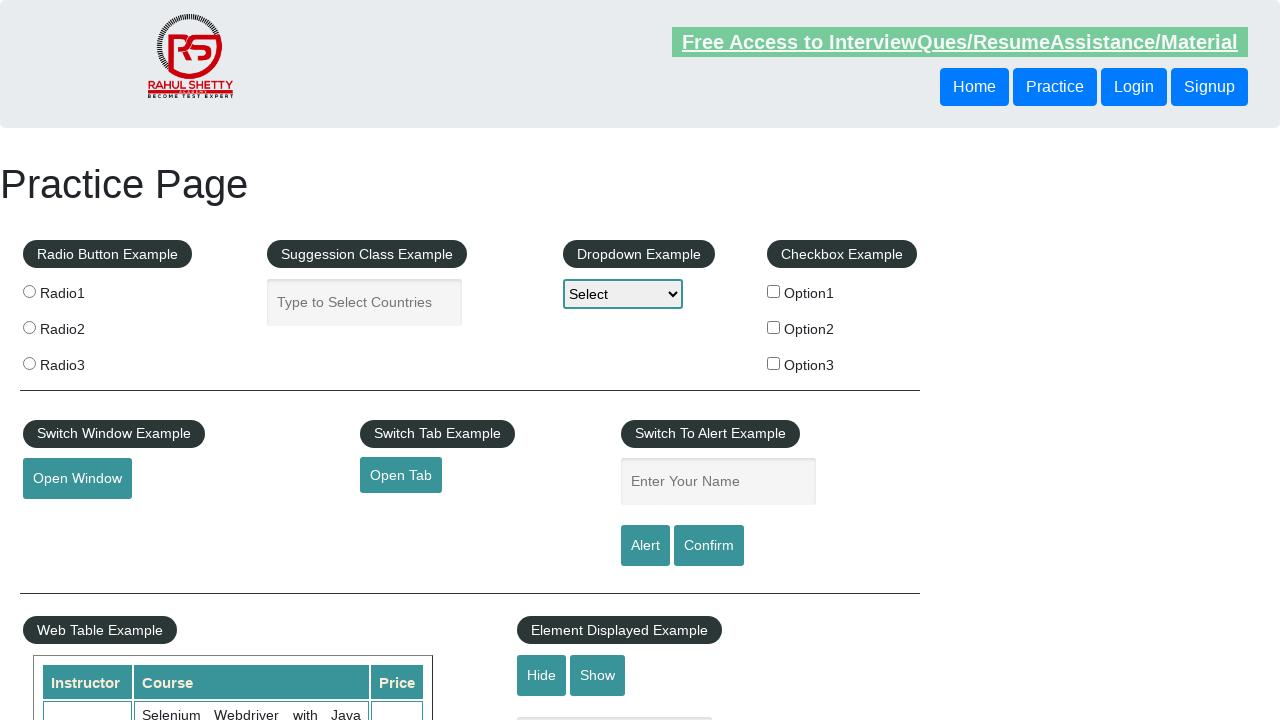

Navigated to practice automation page
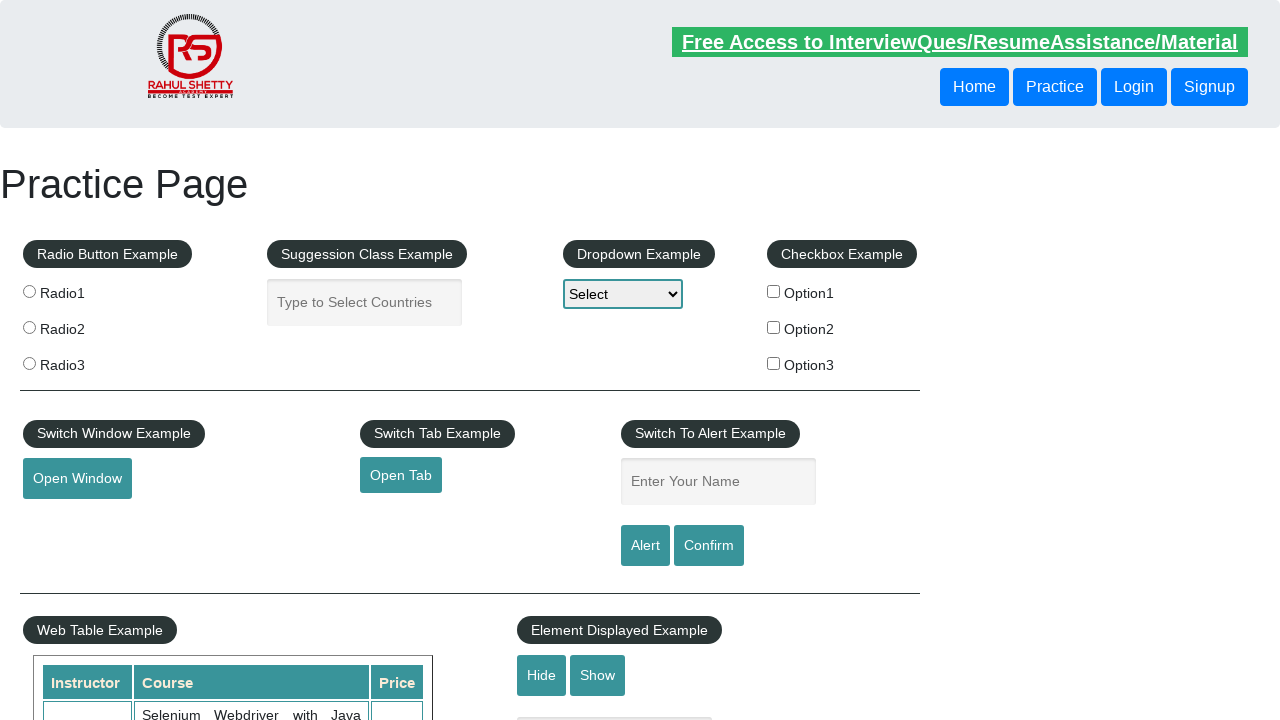

Located all radio buttons on the page
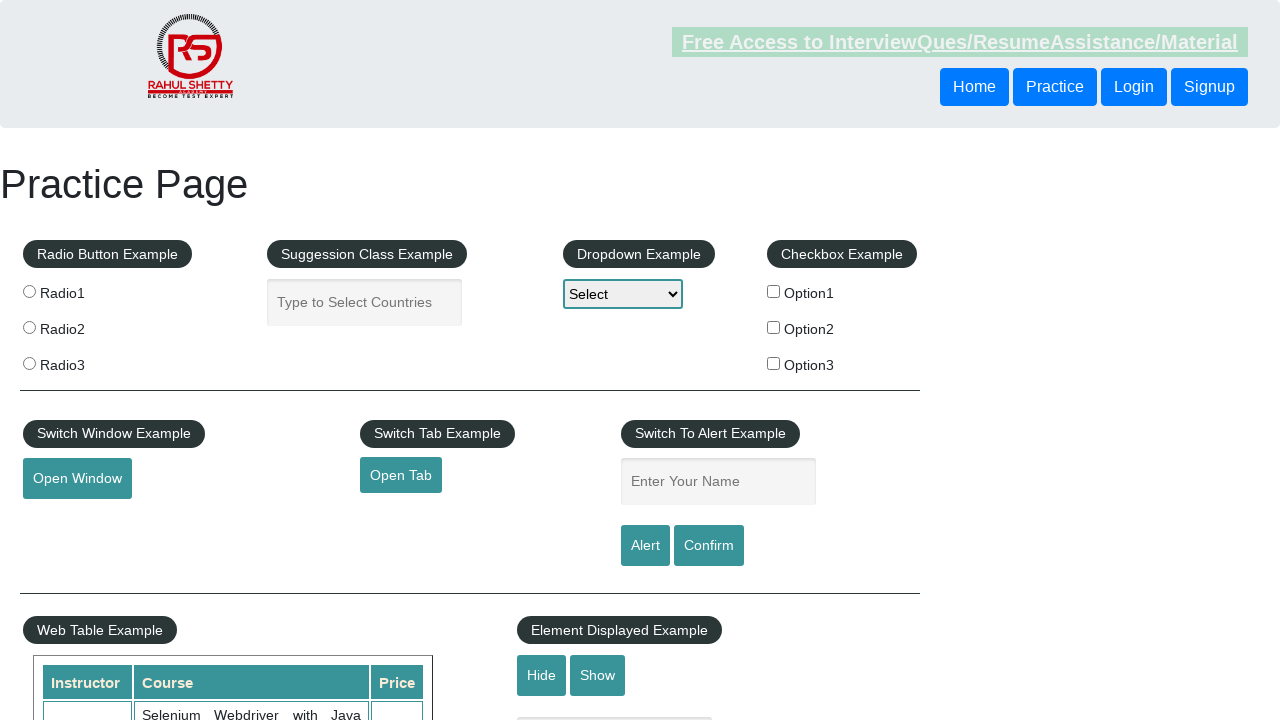

Clicked a radio button at (29, 291) on input[name="radioButton"] >> nth=0
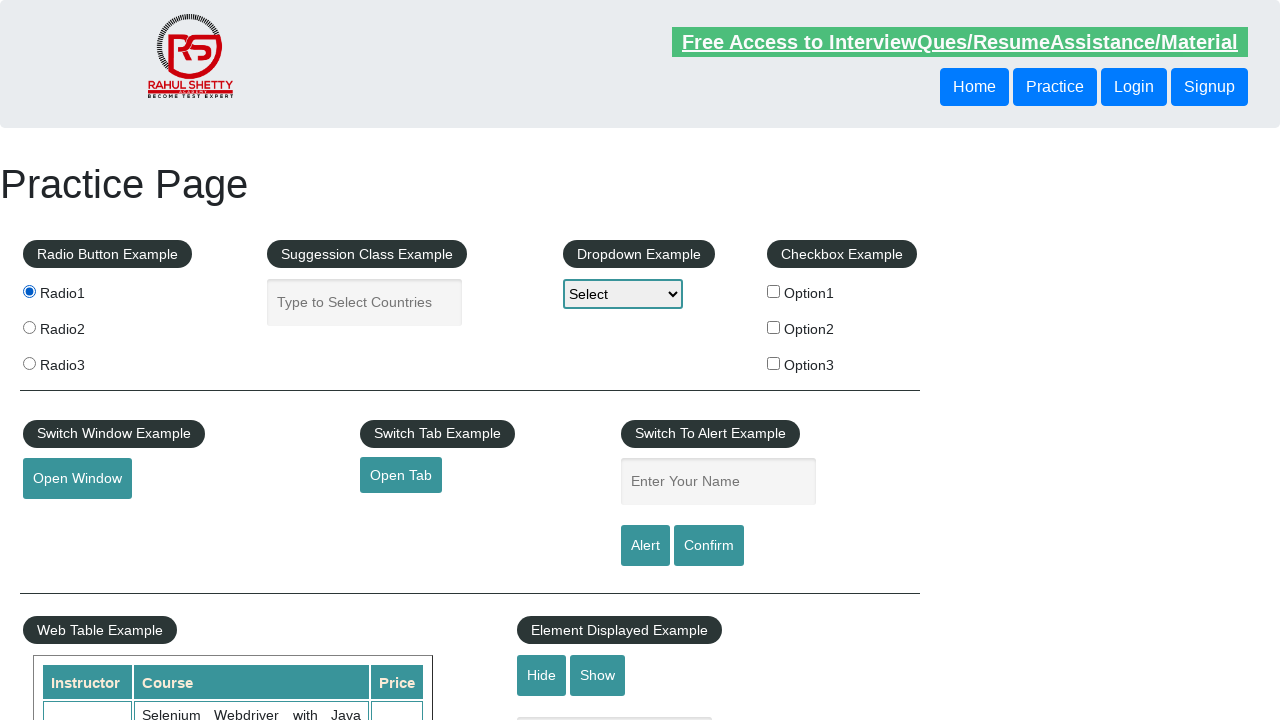

Waited 500ms for radio button selection to register
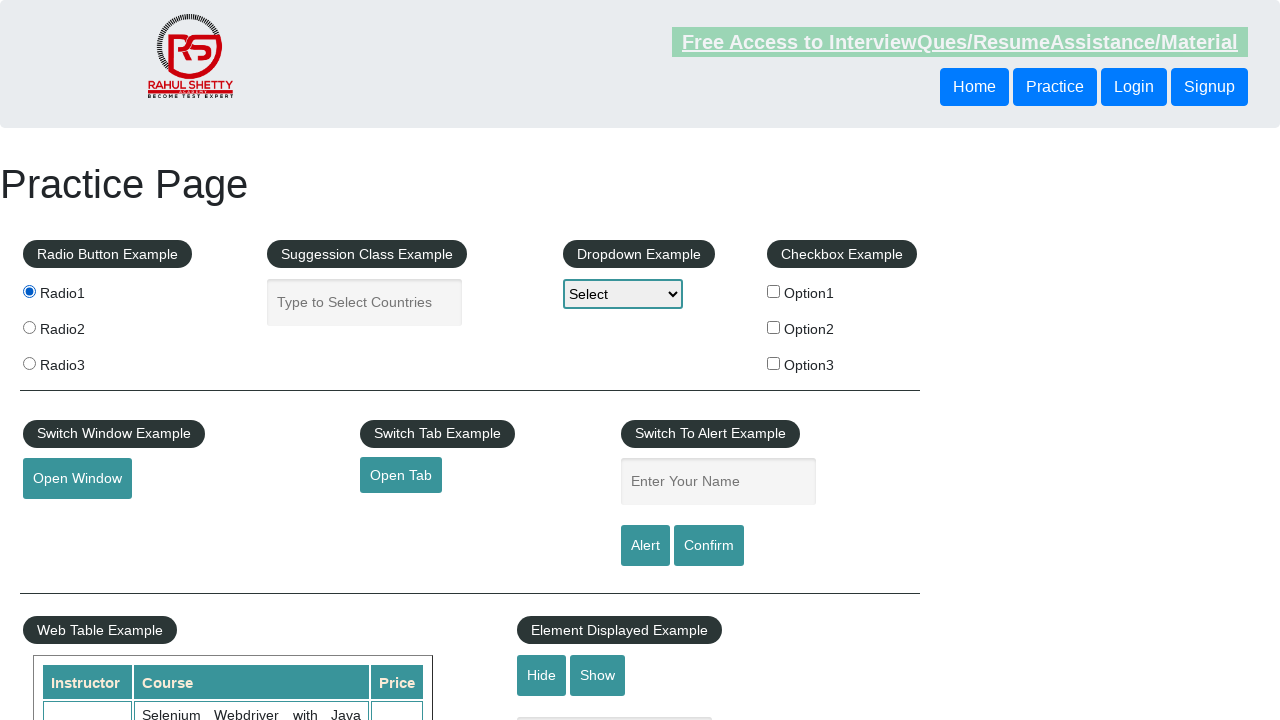

Clicked a radio button at (29, 327) on input[name="radioButton"] >> nth=1
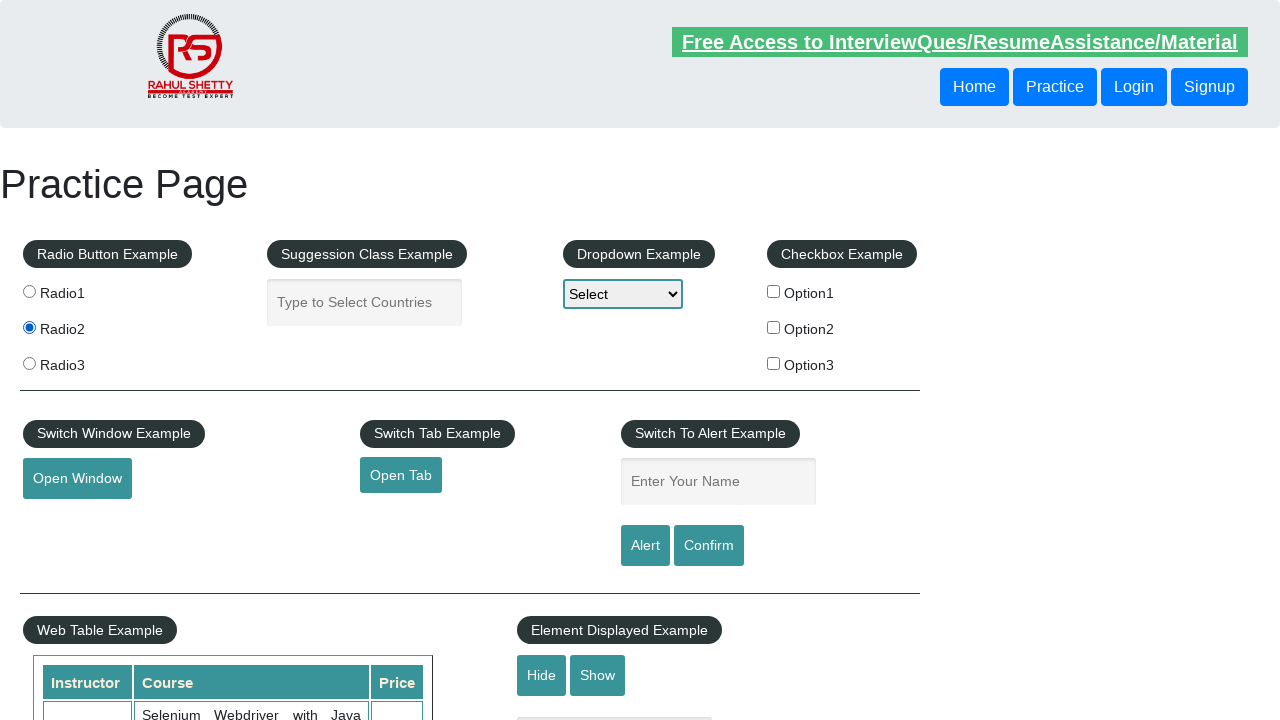

Waited 500ms for radio button selection to register
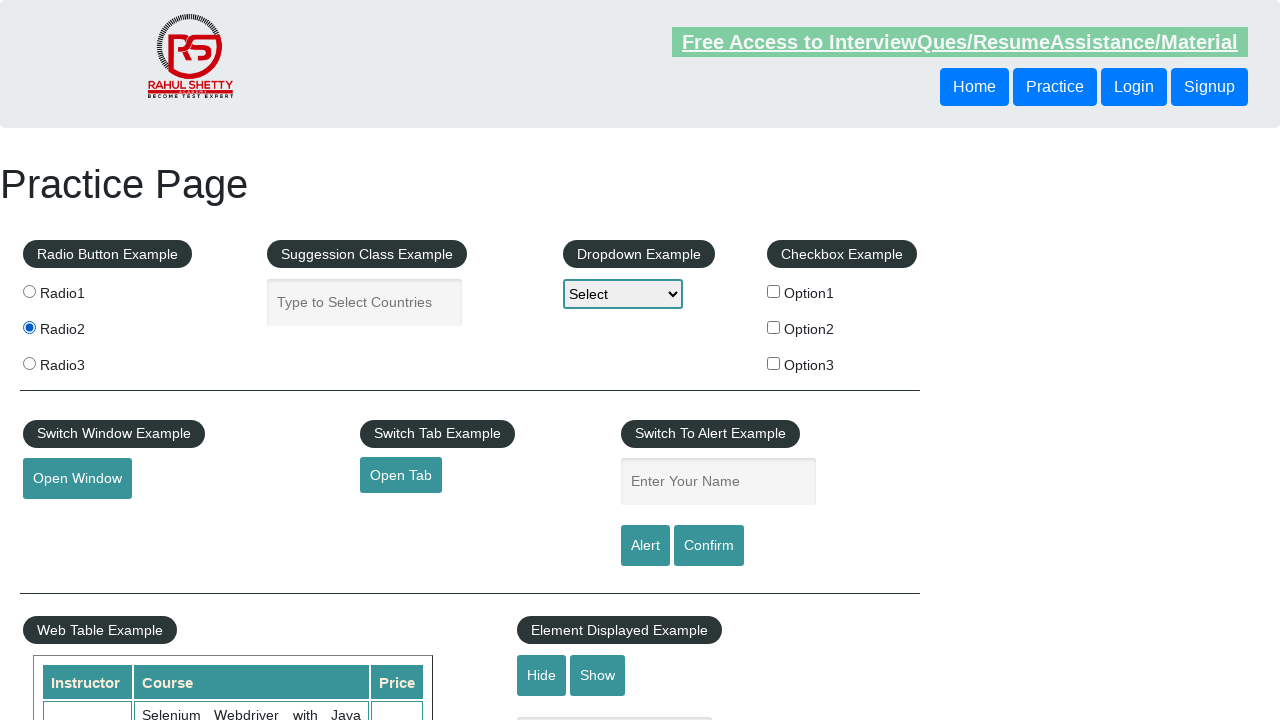

Clicked a radio button at (29, 363) on input[name="radioButton"] >> nth=2
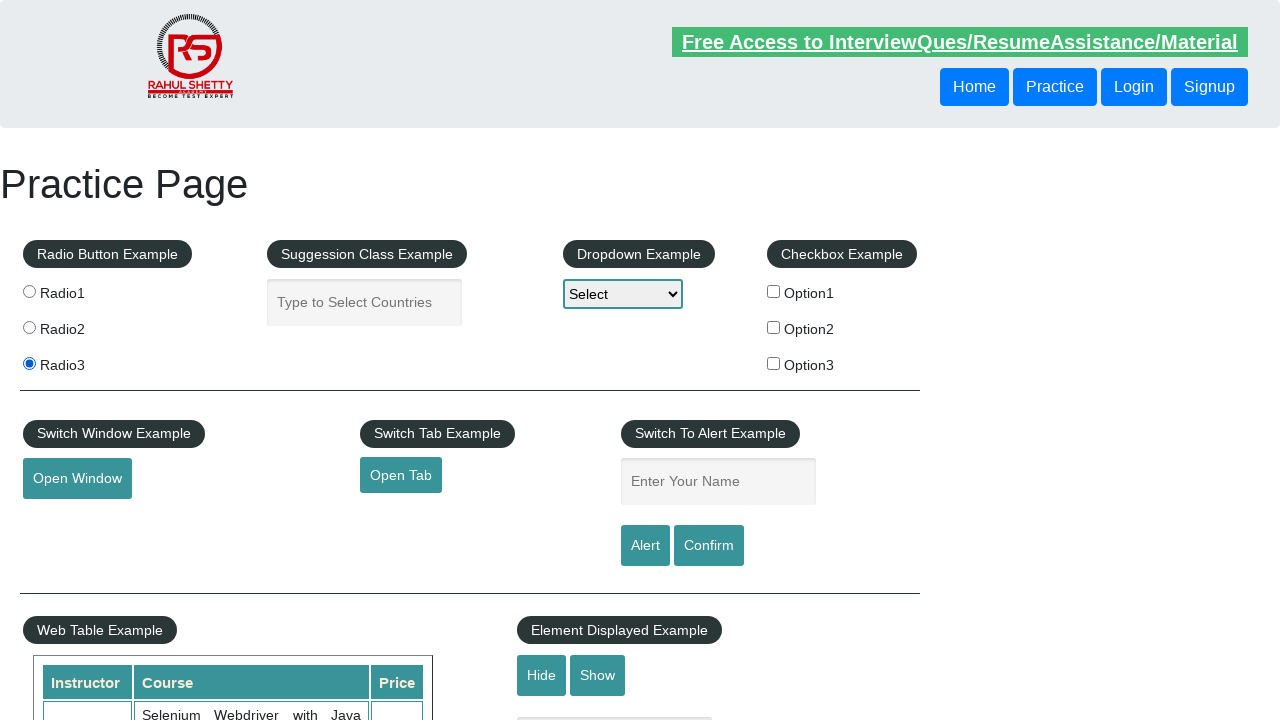

Waited 500ms for radio button selection to register
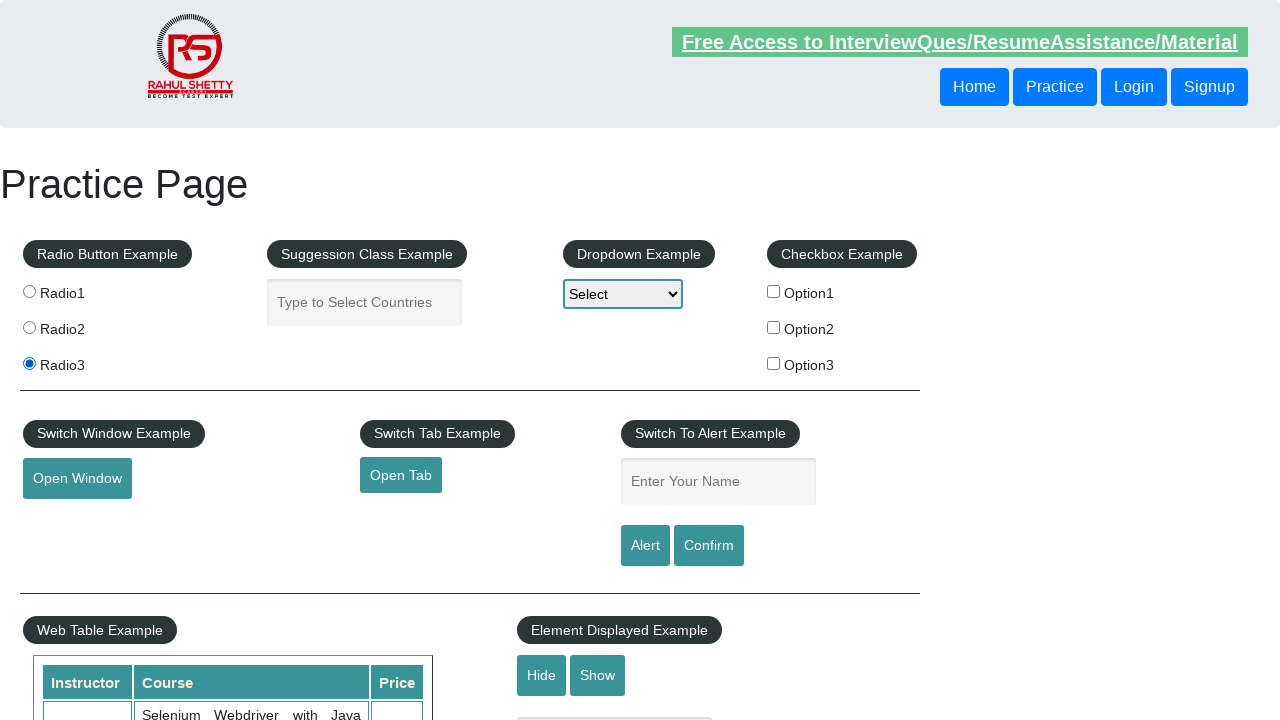

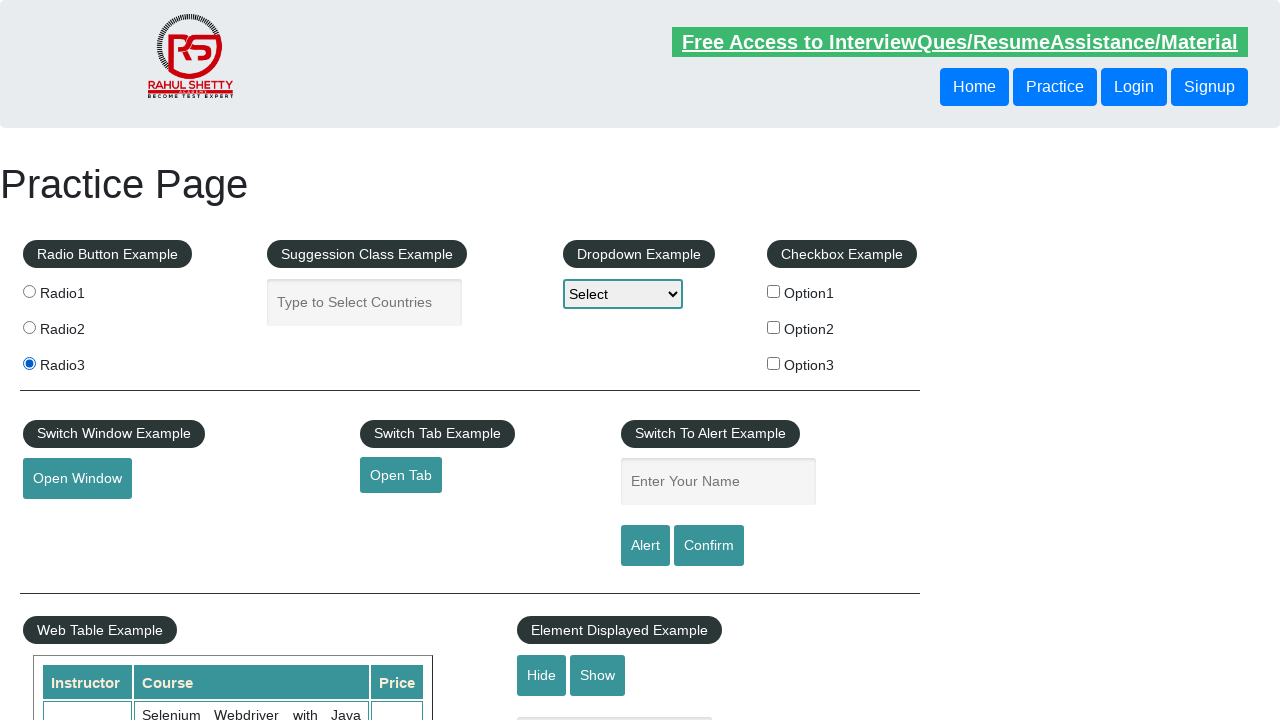